Tests element interactions on a complicated page by hovering over multiple elements and filling out a contact form with name, email, and message fields.

Starting URL: https://ultimateqa.com/complicated-page

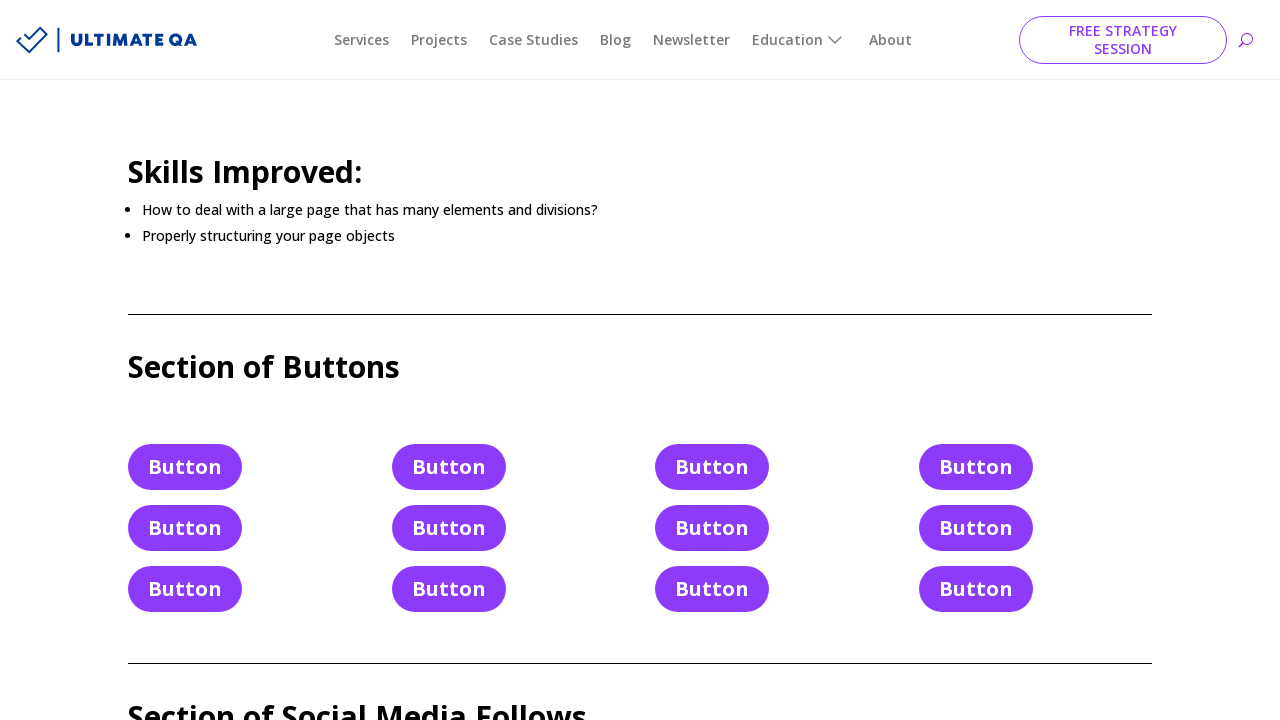

Button element is visible on the page
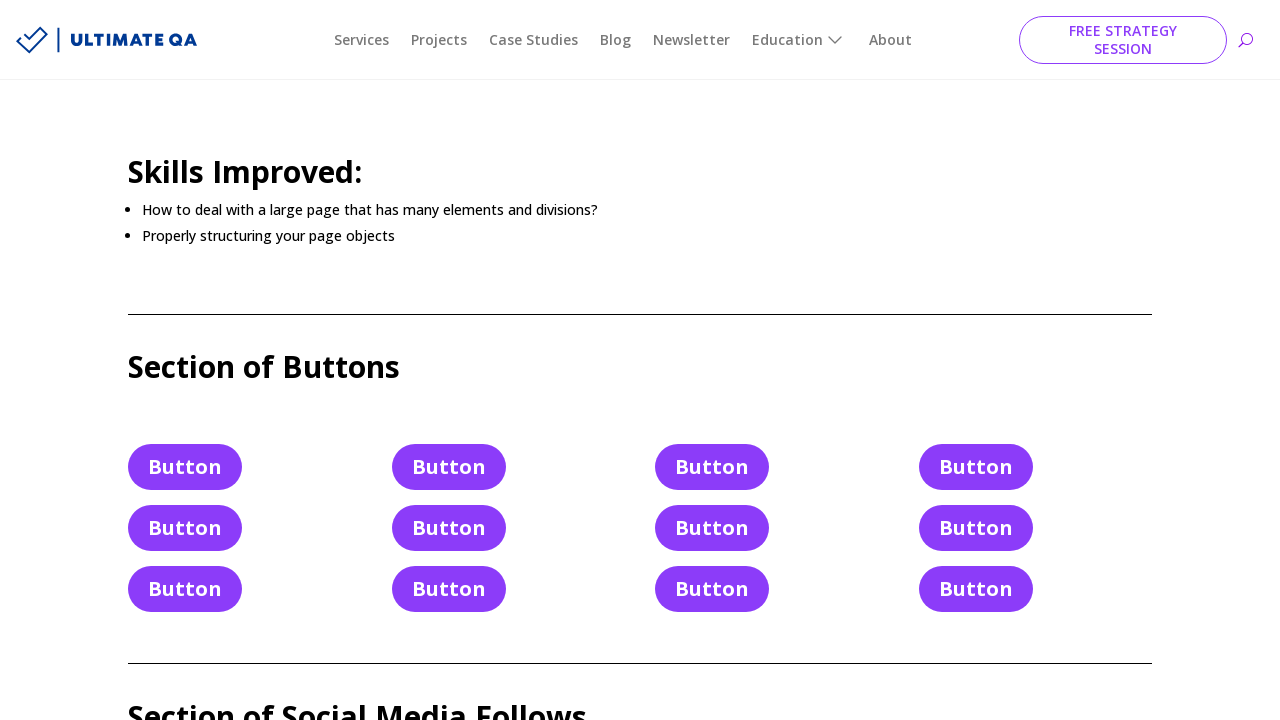

Located 0 elements in the row to interact with
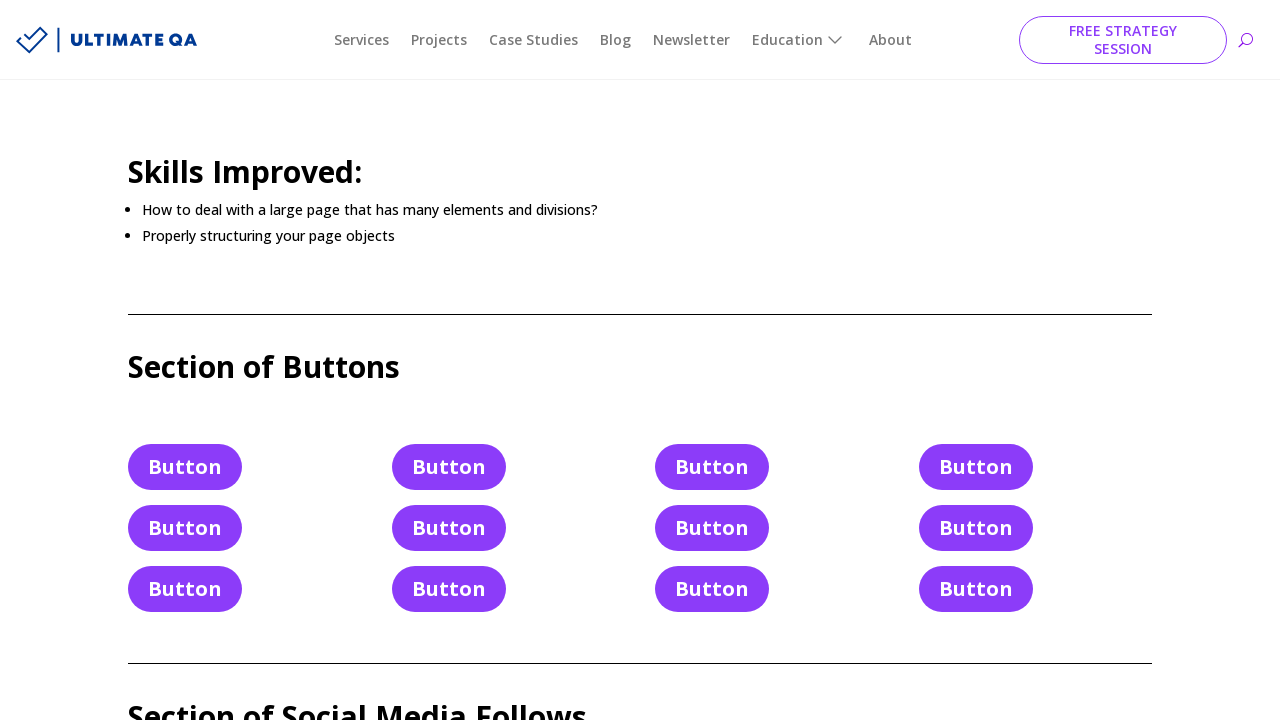

Filled name field with 'Marcus' on #et_pb_contact_name_0
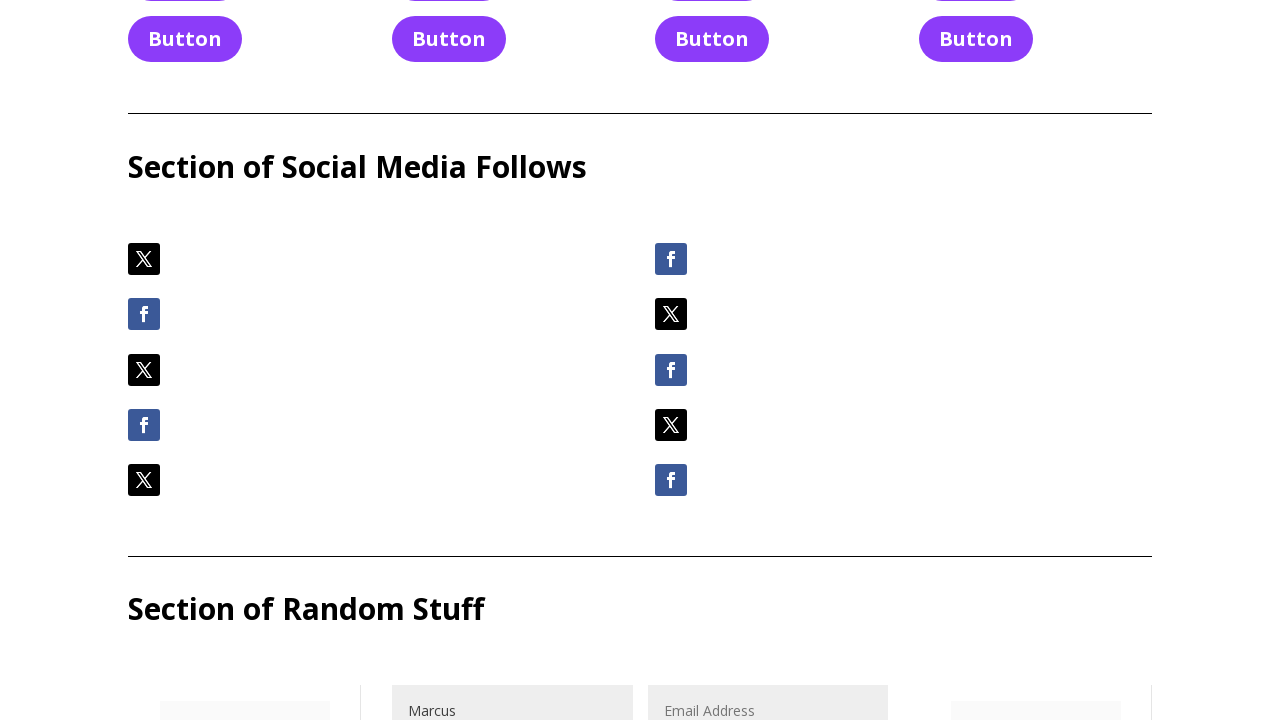

Filled email field with 'marcus.chen@example.com' on #et_pb_contact_email_0
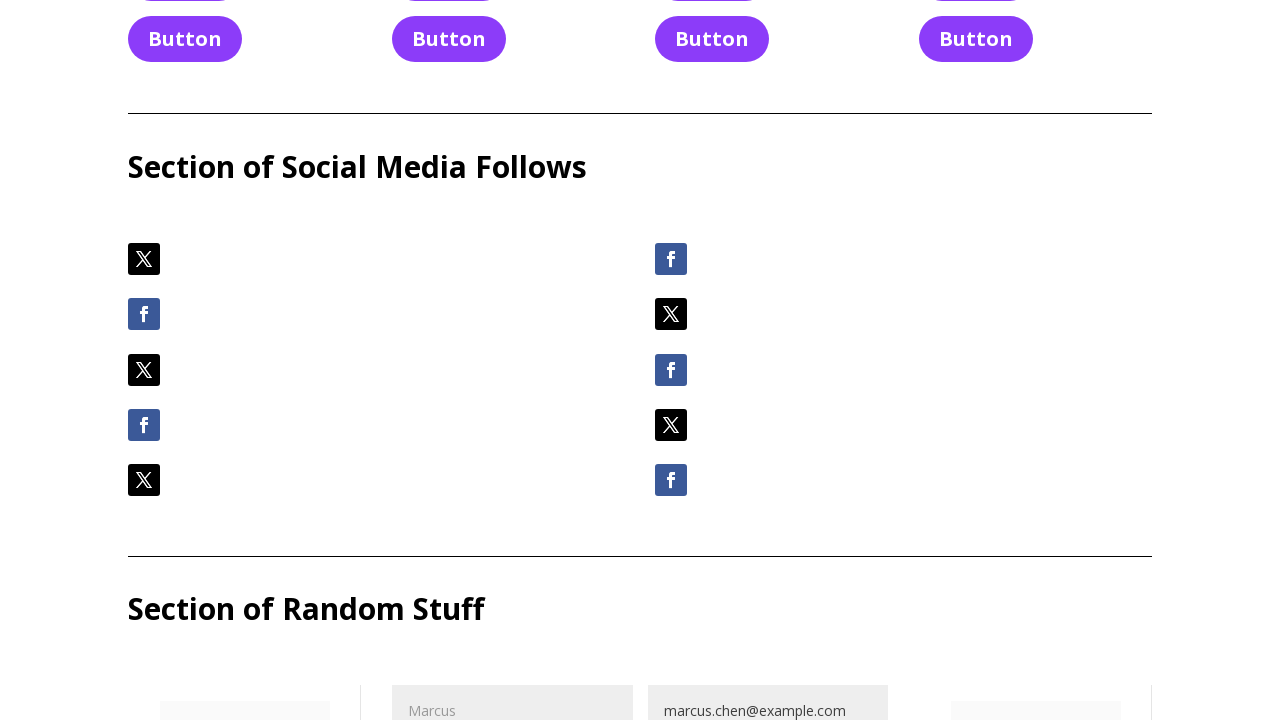

Filled message field with service inquiry text on #et_pb_contact_message_0
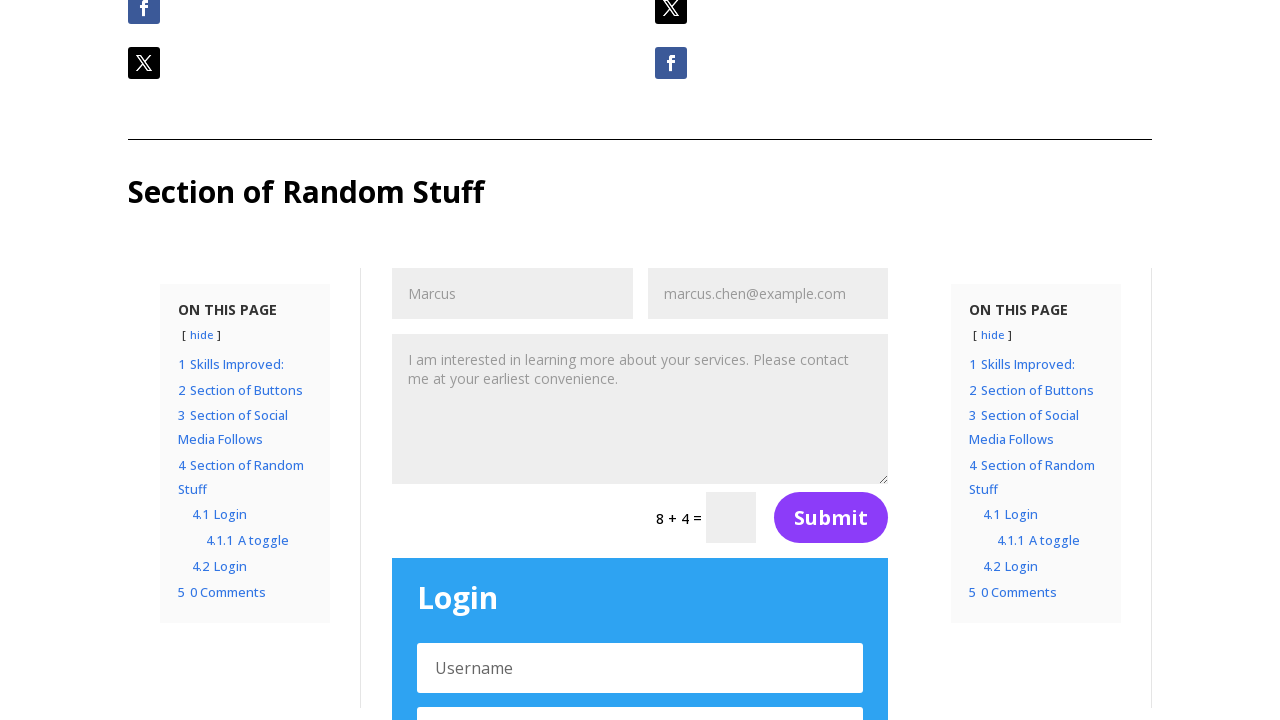

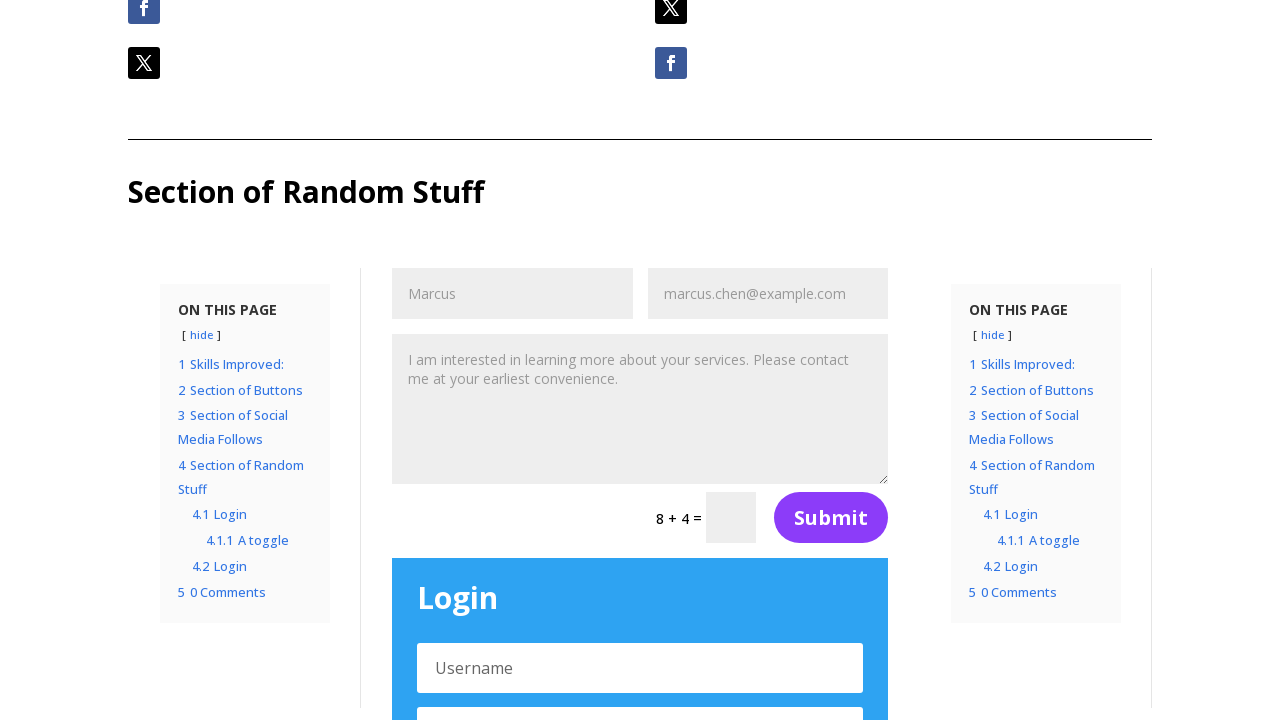